Opens Flipkart homepage and maximizes the browser window

Starting URL: https://flipkart.com

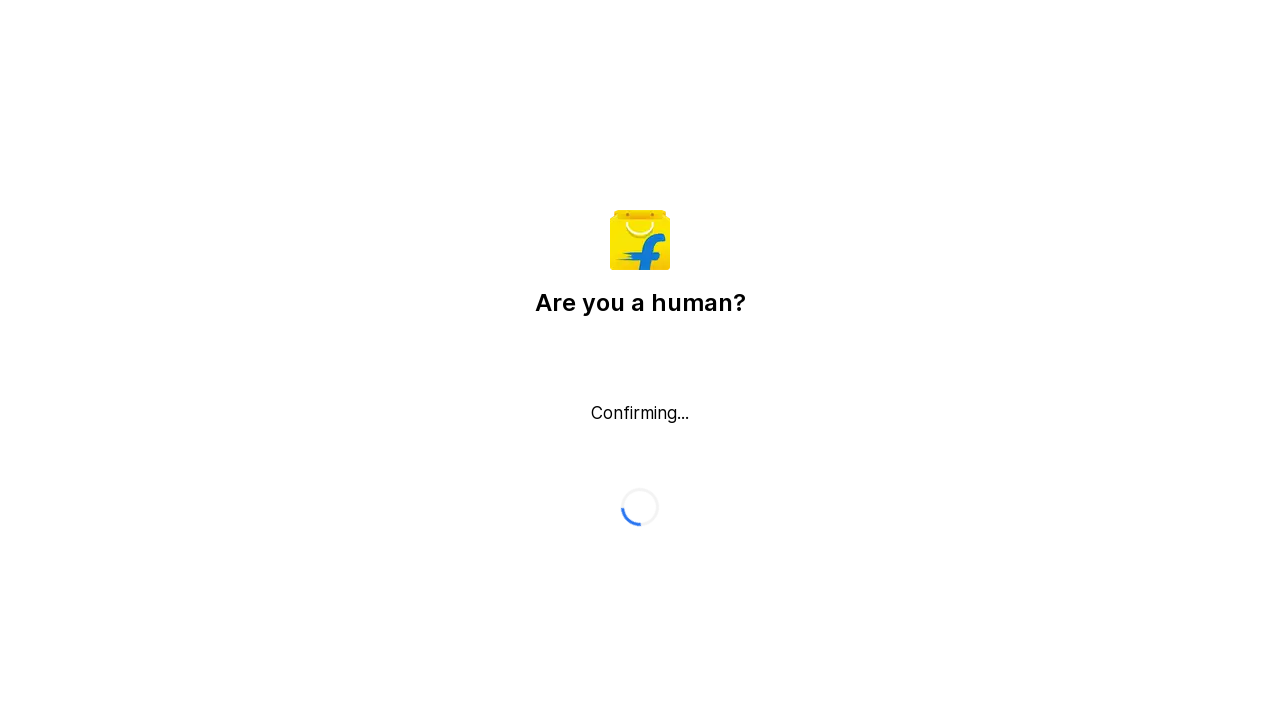

Waited for Flipkart homepage to load (domcontentloaded state)
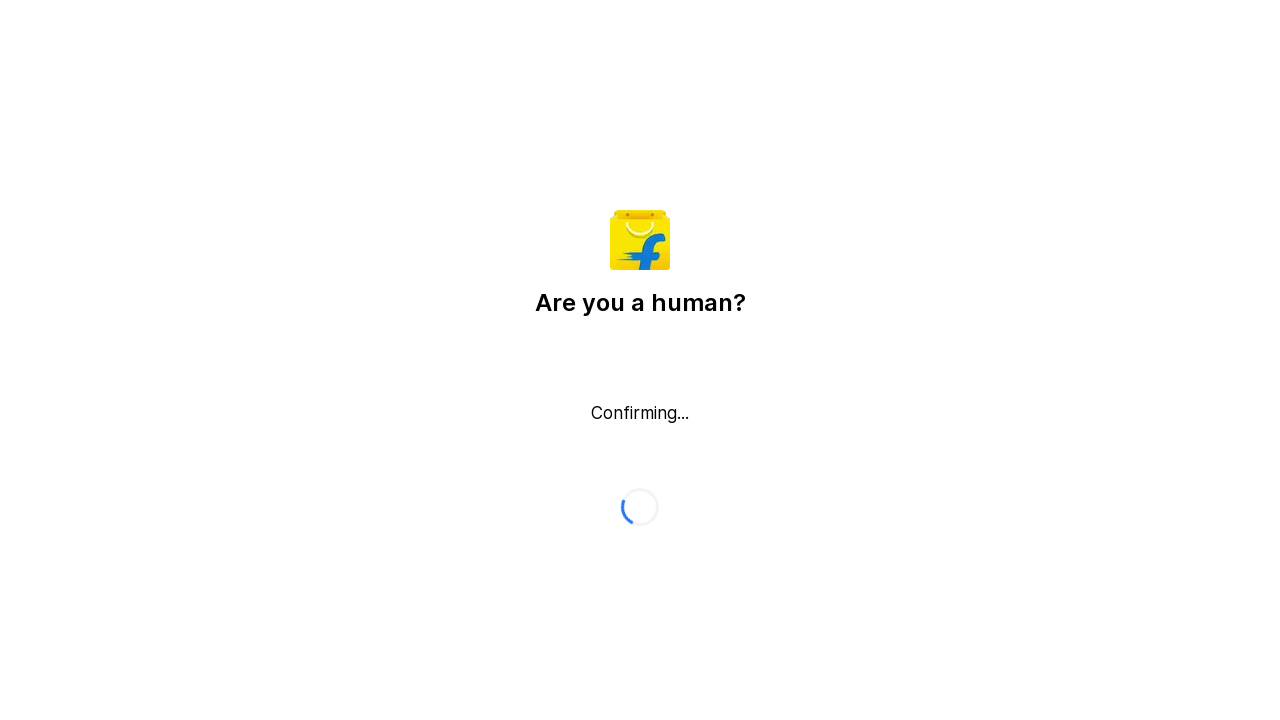

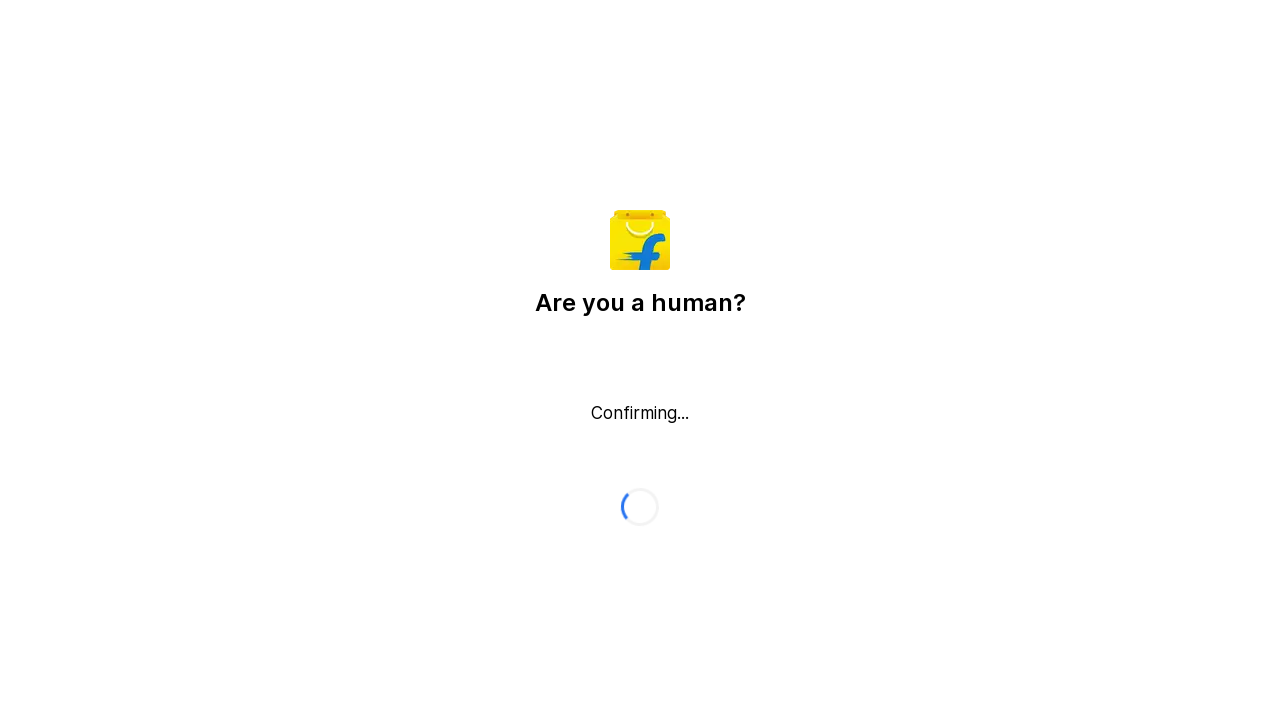